Solves a mathematical challenge by reading a value, calculating the result using a logarithmic formula, filling the answer, selecting checkboxes, and submitting the form

Starting URL: http://suninjuly.github.io/math.html

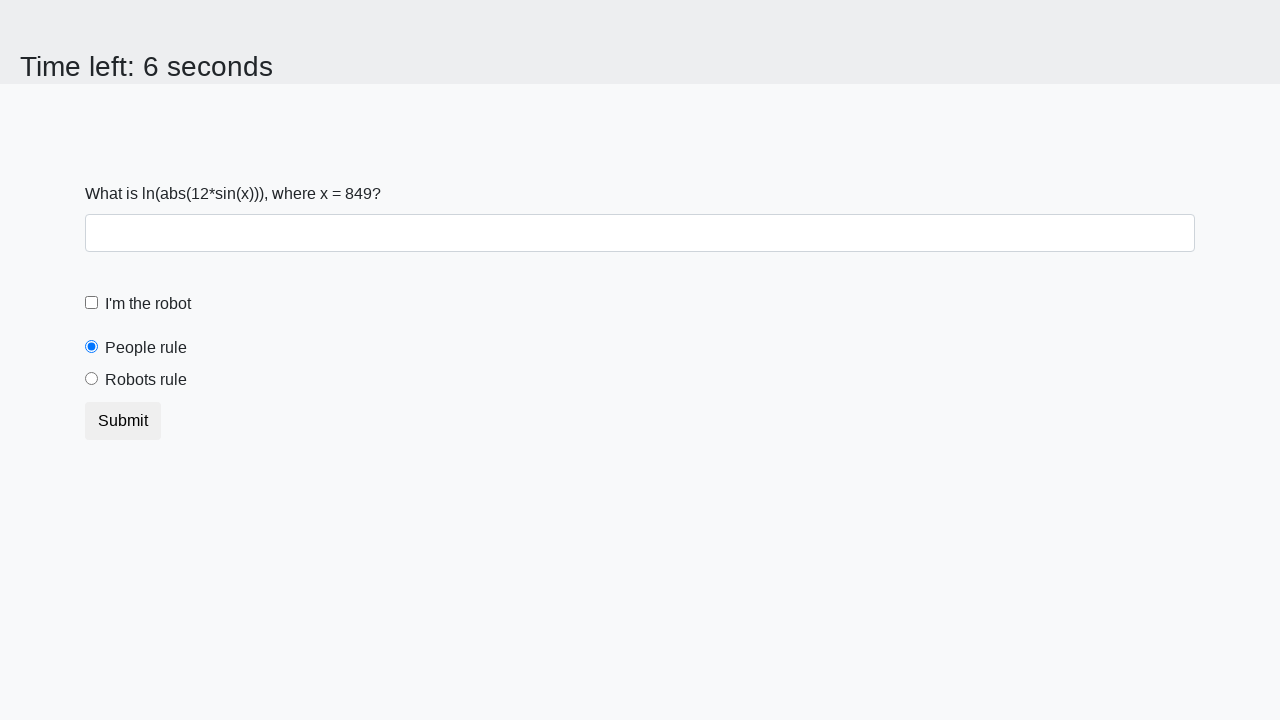

Retrieved the mathematical value from the page
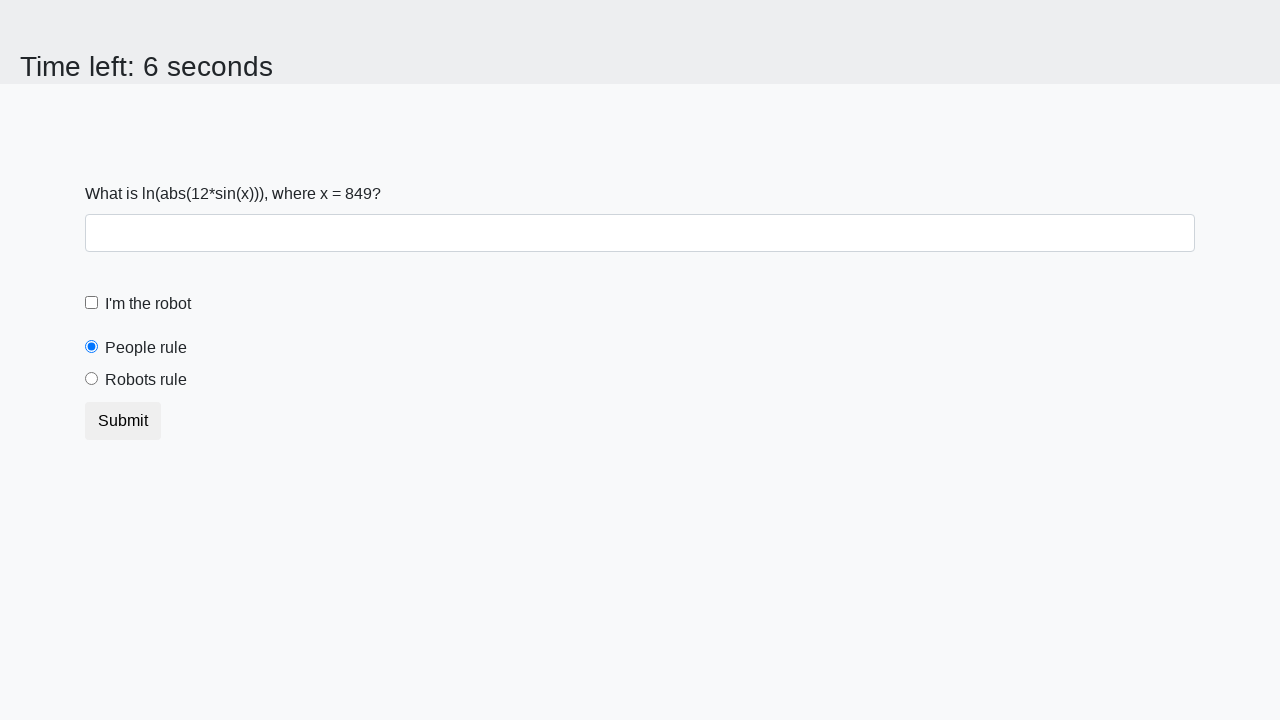

Calculated the logarithmic formula result: log(abs(12*sin(x)))
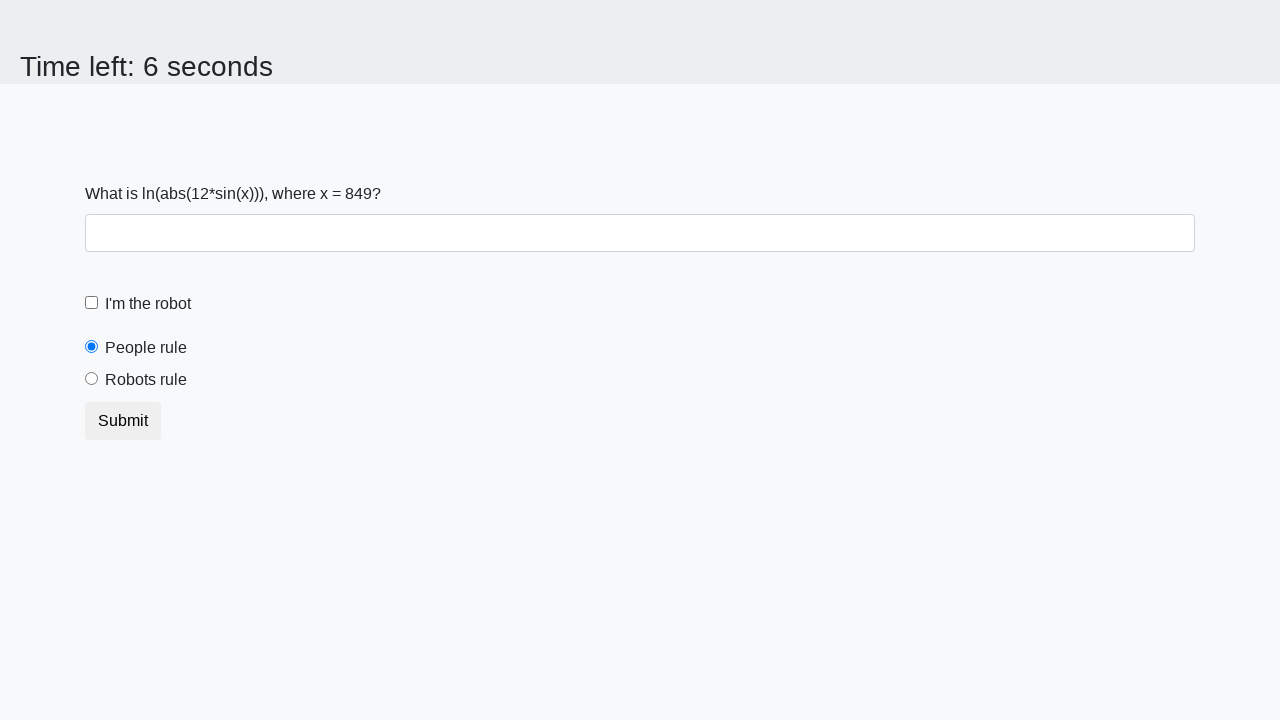

Filled the answer field with calculated result on #answer
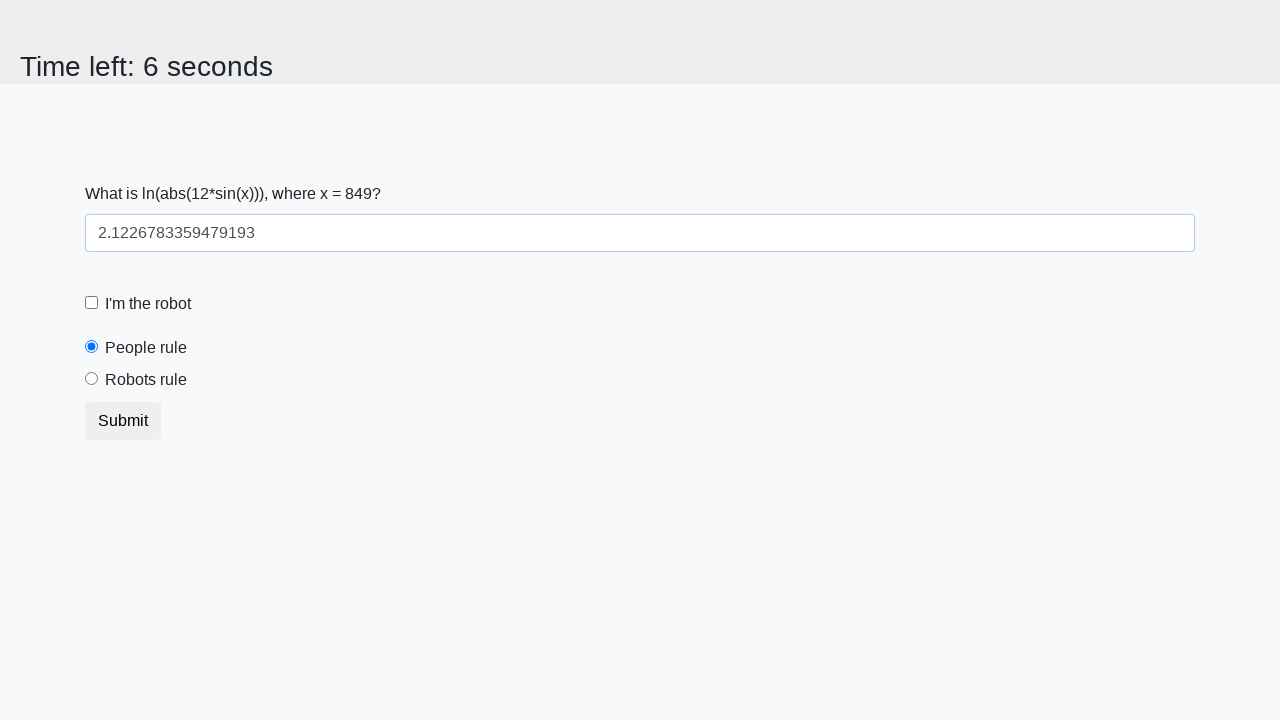

Clicked the robot checkbox at (92, 303) on #robotCheckbox
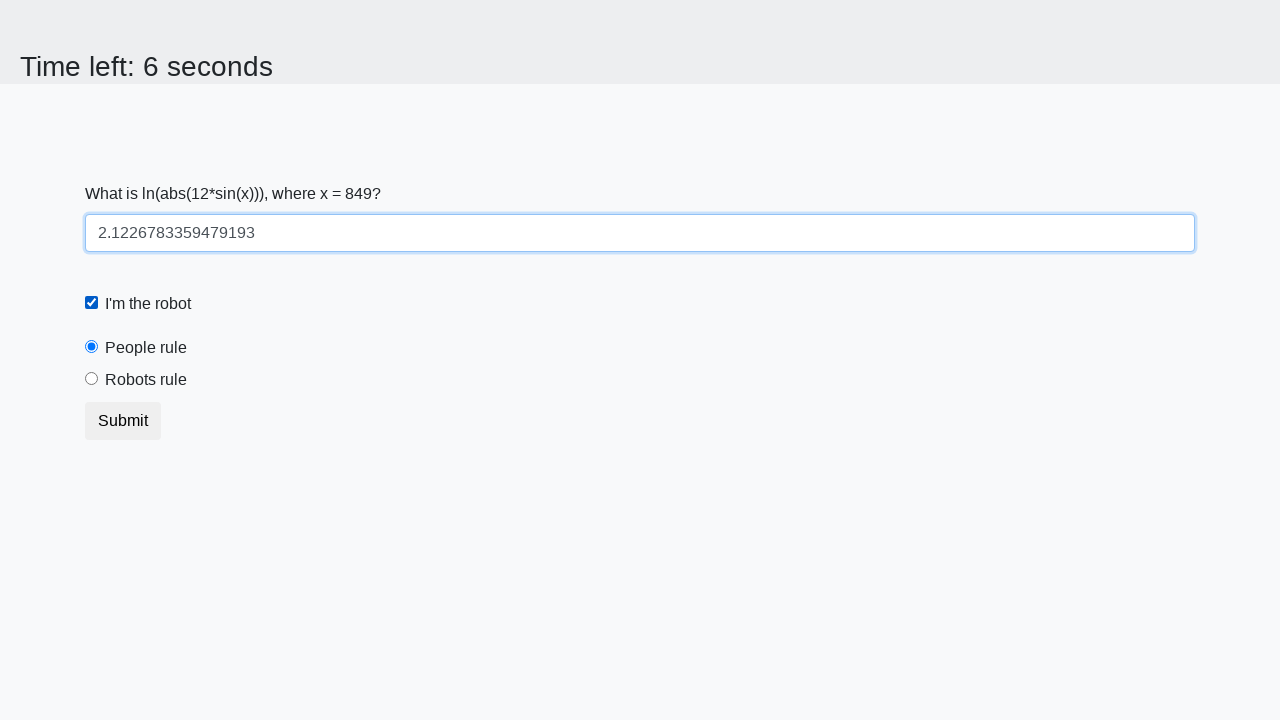

Clicked the 'robots rule' radio button at (92, 379) on #robotsRule
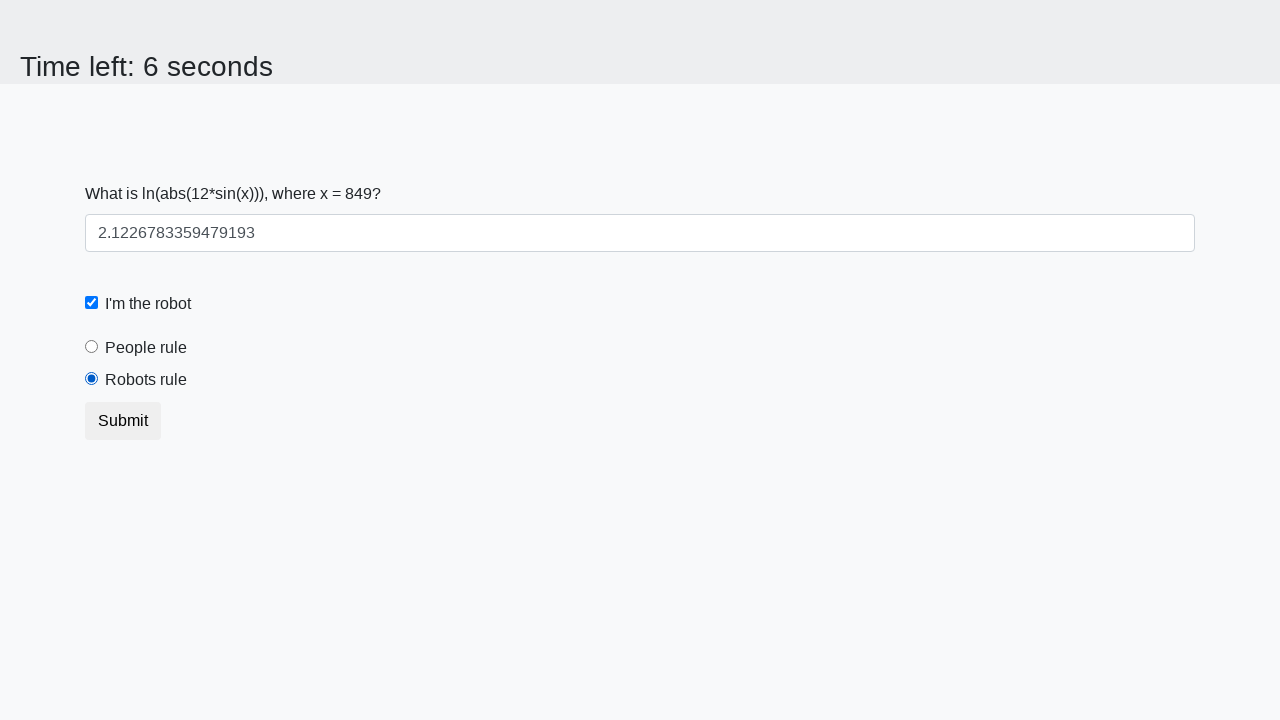

Clicked the submit button to complete the form at (123, 421) on .btn
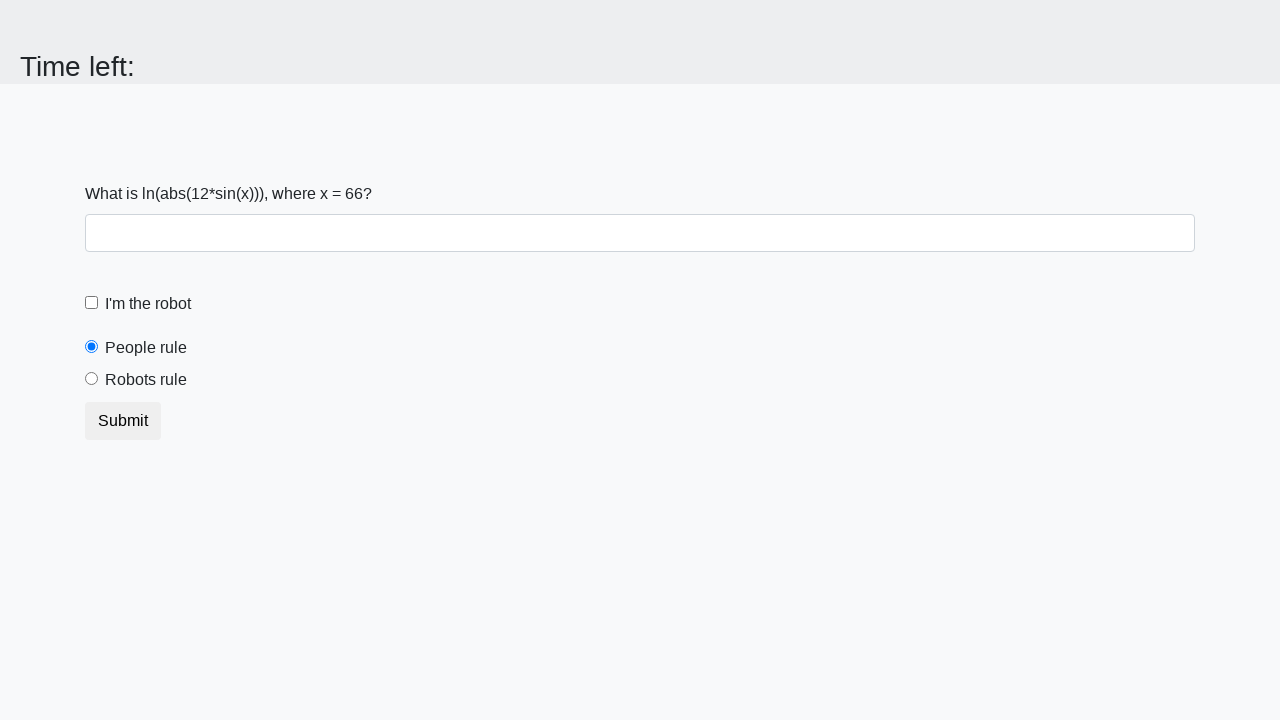

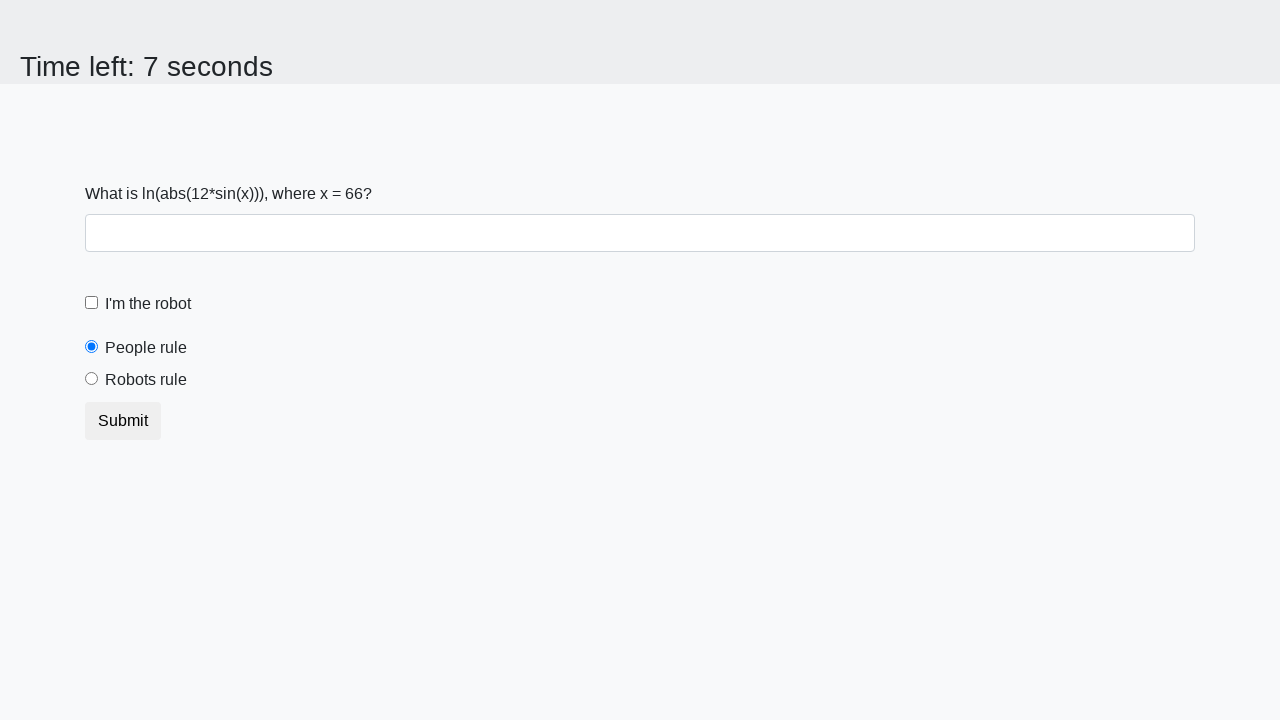